Tests selection state of radio buttons and checkboxes by verifying initial unselected state, clicking them, and verifying selected state

Starting URL: https://automationfc.github.io/basic-form/index.html

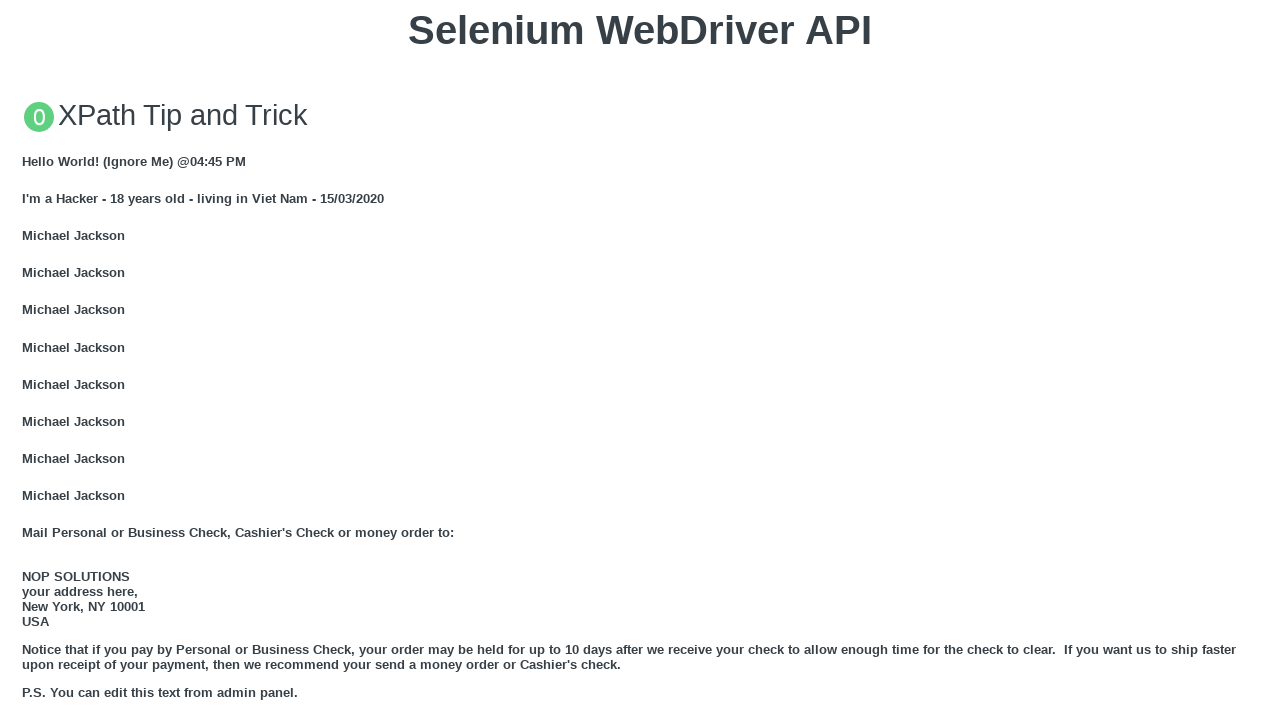

Waited for #under_18 radio button to be present on page
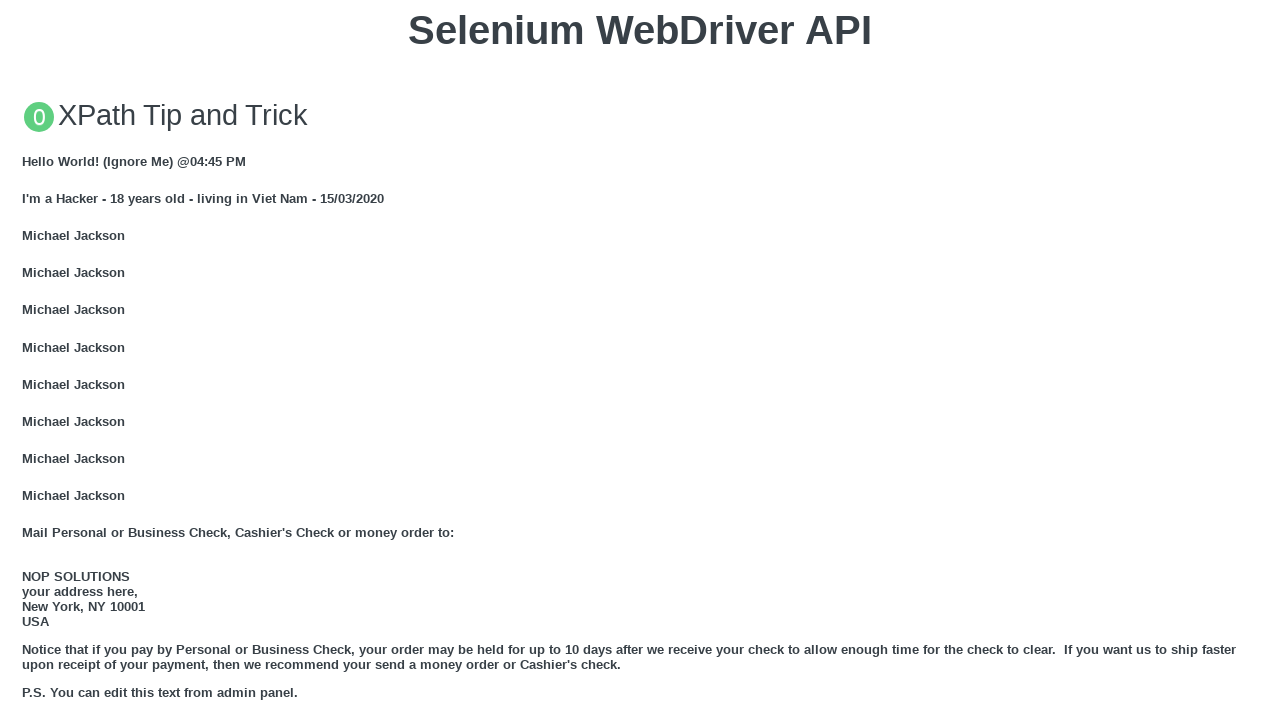

Clicked #under_18 radio button at (28, 360) on #under_18
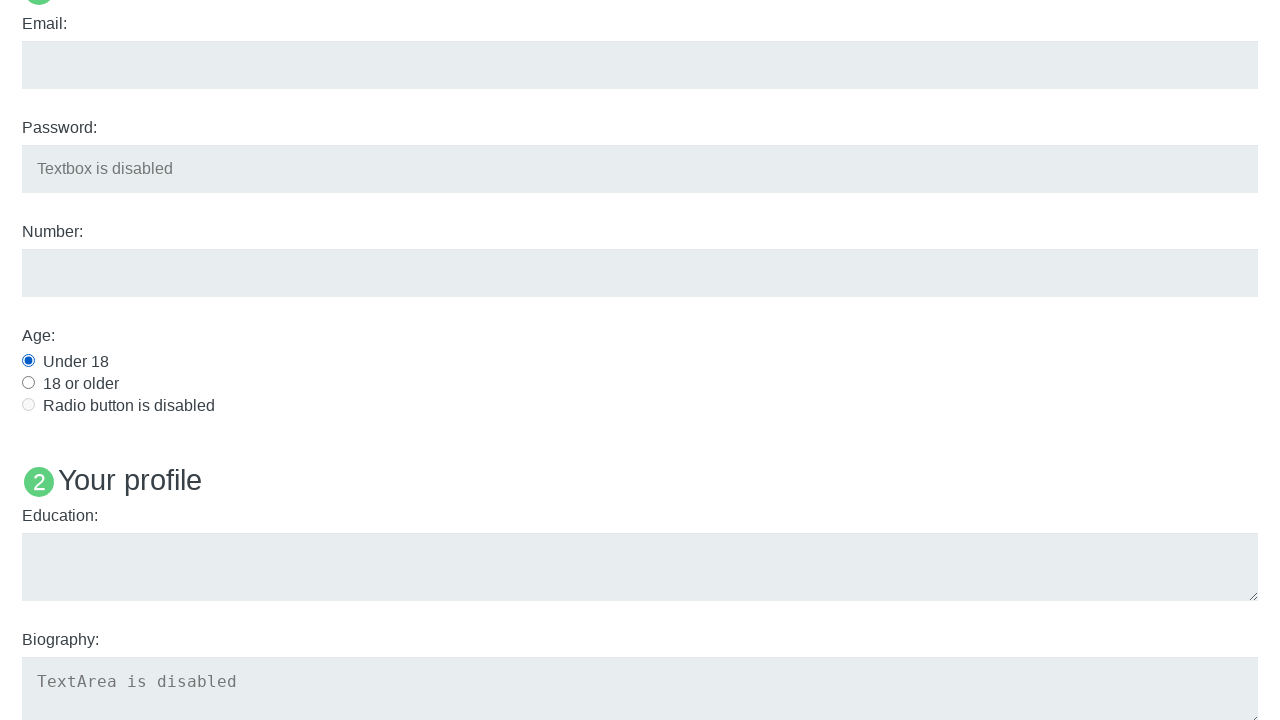

Clicked #java checkbox at (28, 361) on #java
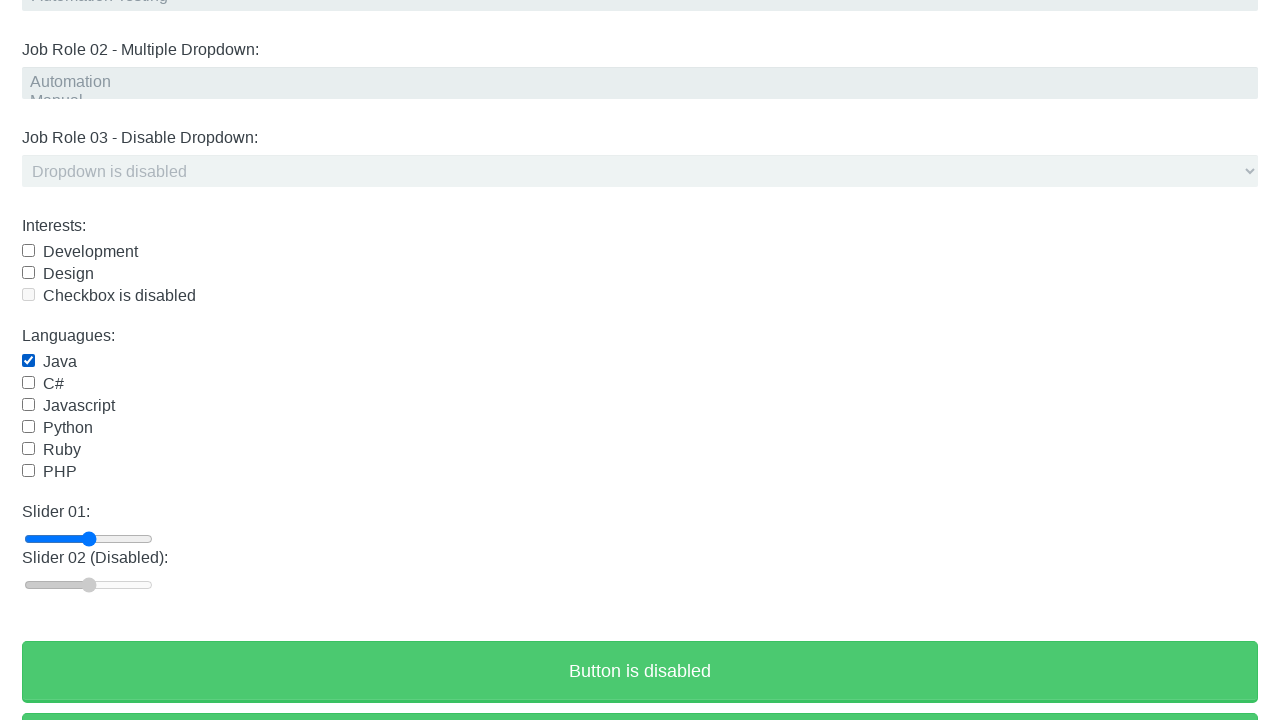

Verified #under_18 radio button is now selected
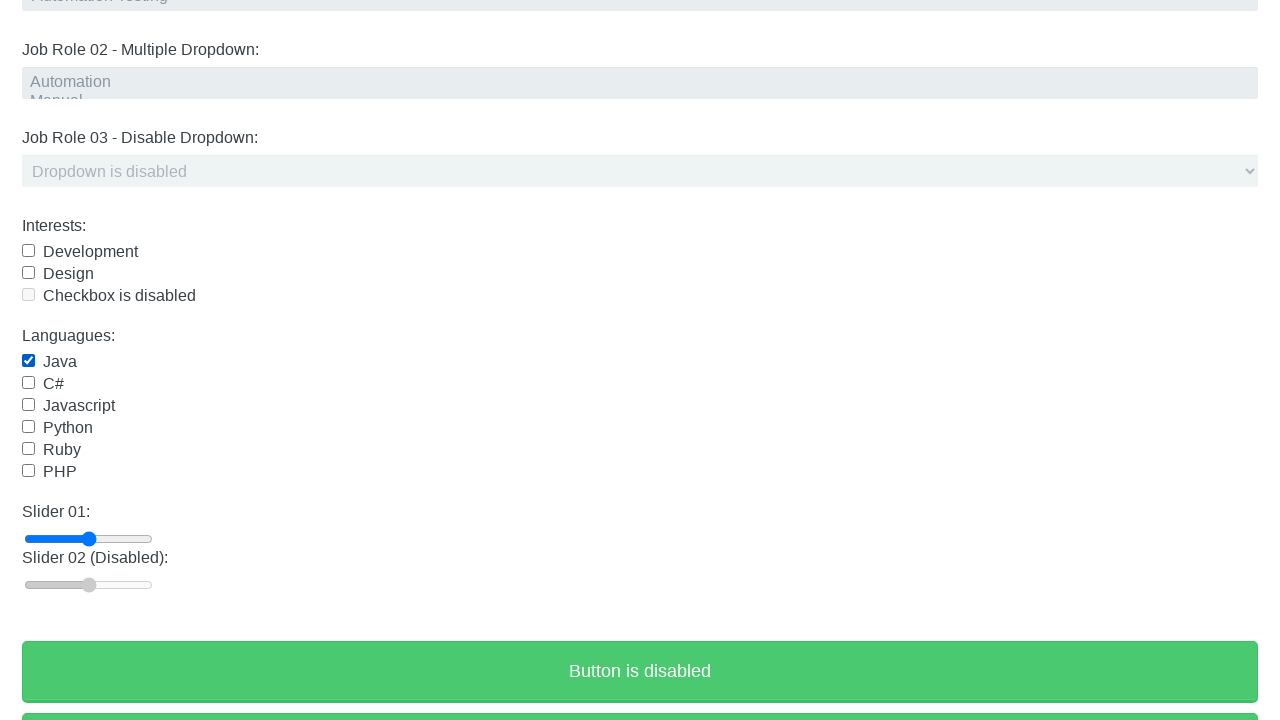

Verified #java checkbox is now selected
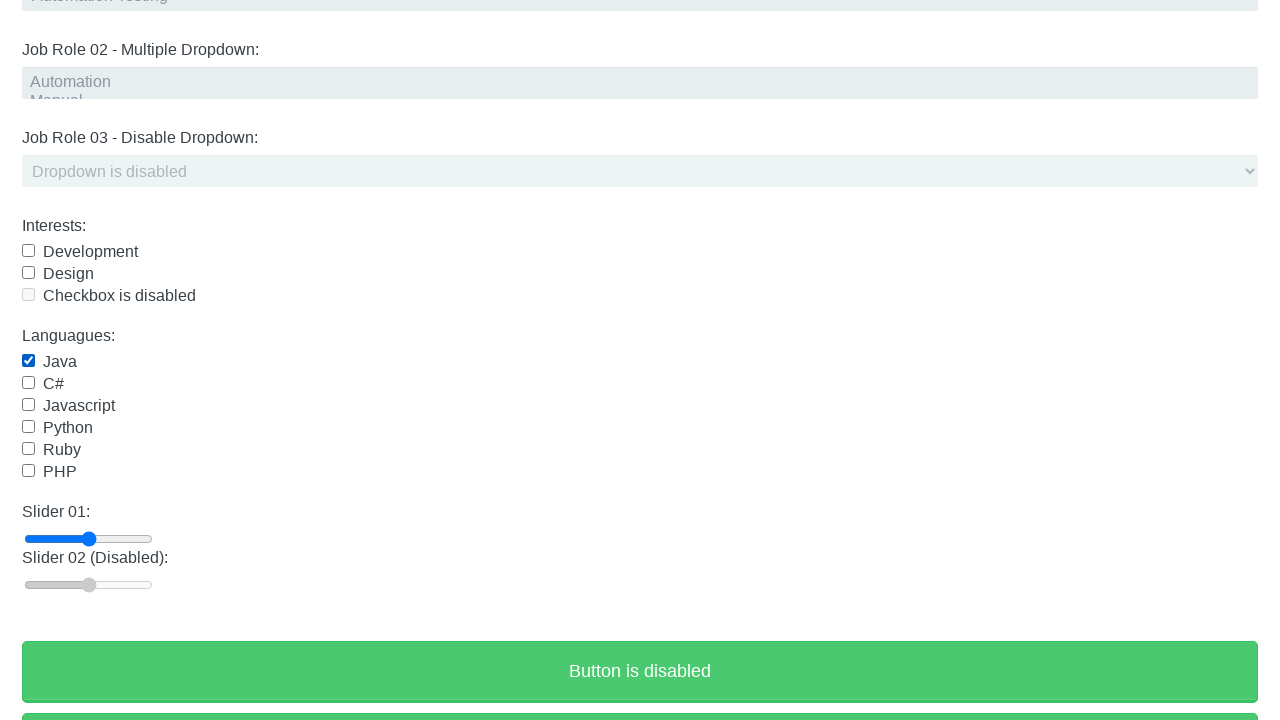

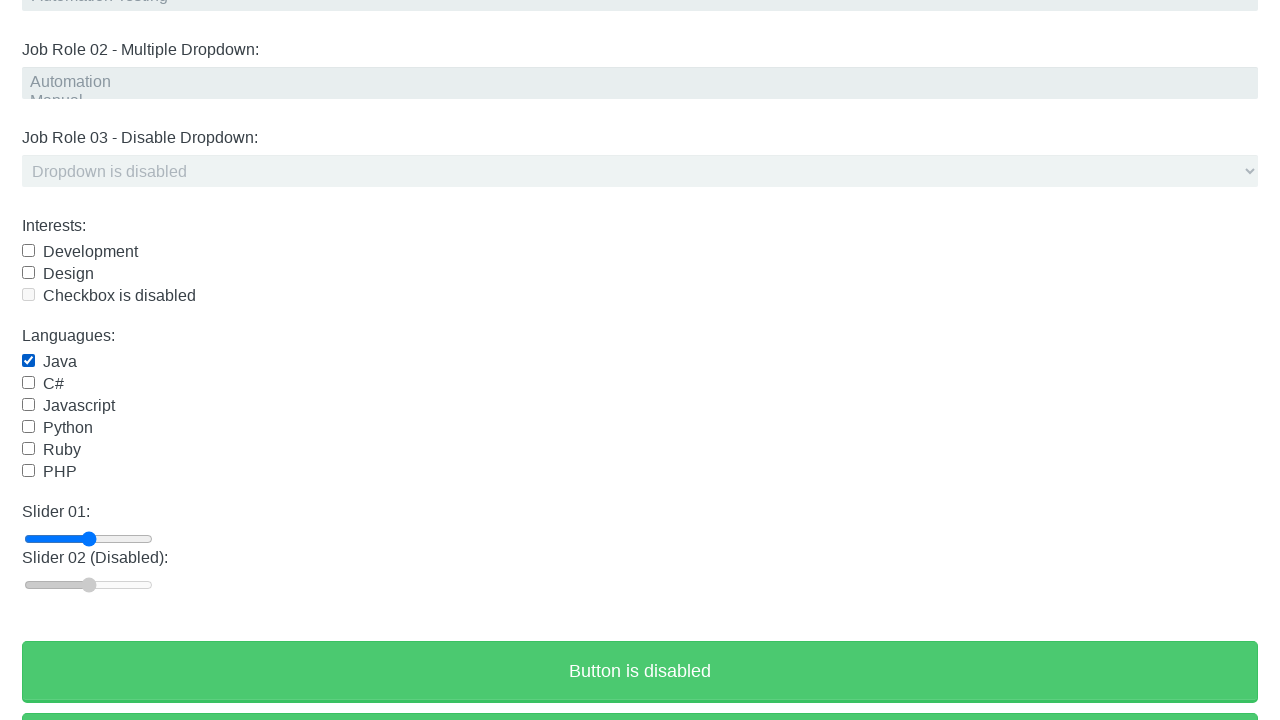